Tests geolocation functionality by clicking a button to get coordinates and waiting for the coordinates element to become visible

Starting URL: https://bonigarcia.dev/selenium-webdriver-java/geolocation.html

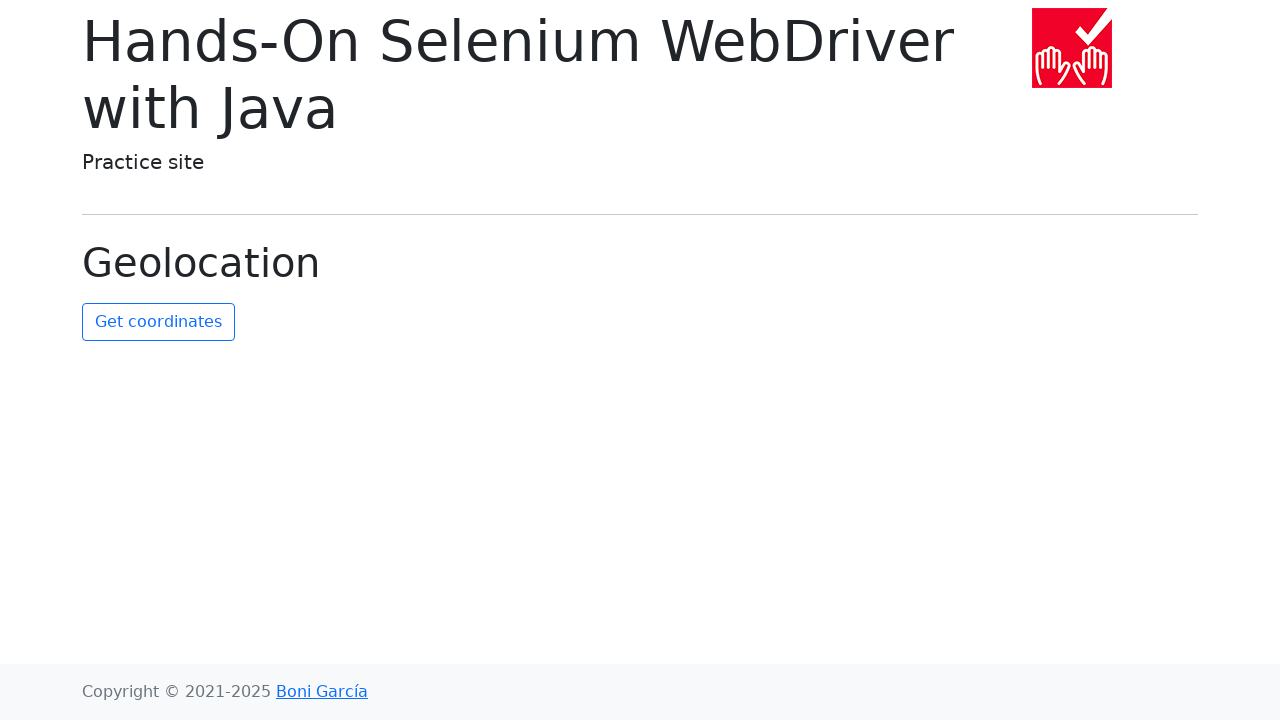

Granted geolocation permission to the context
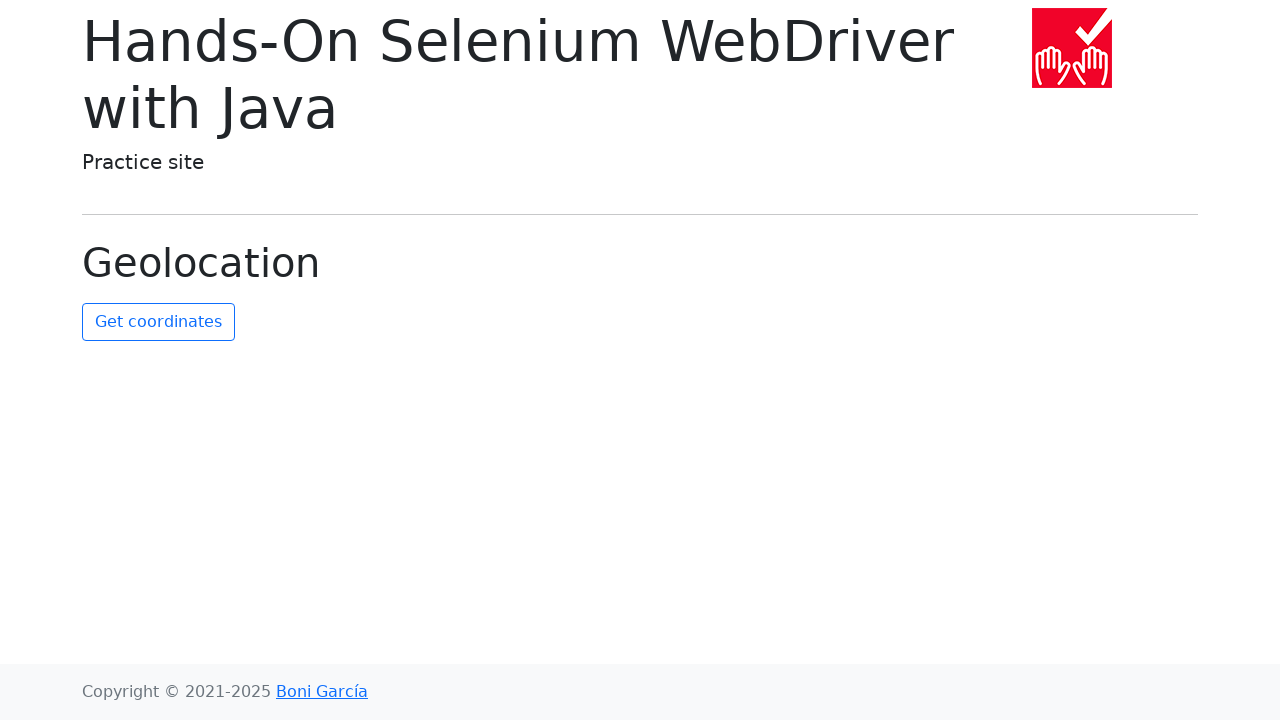

Set mock geolocation to San Francisco coordinates (37.7749, -122.4194)
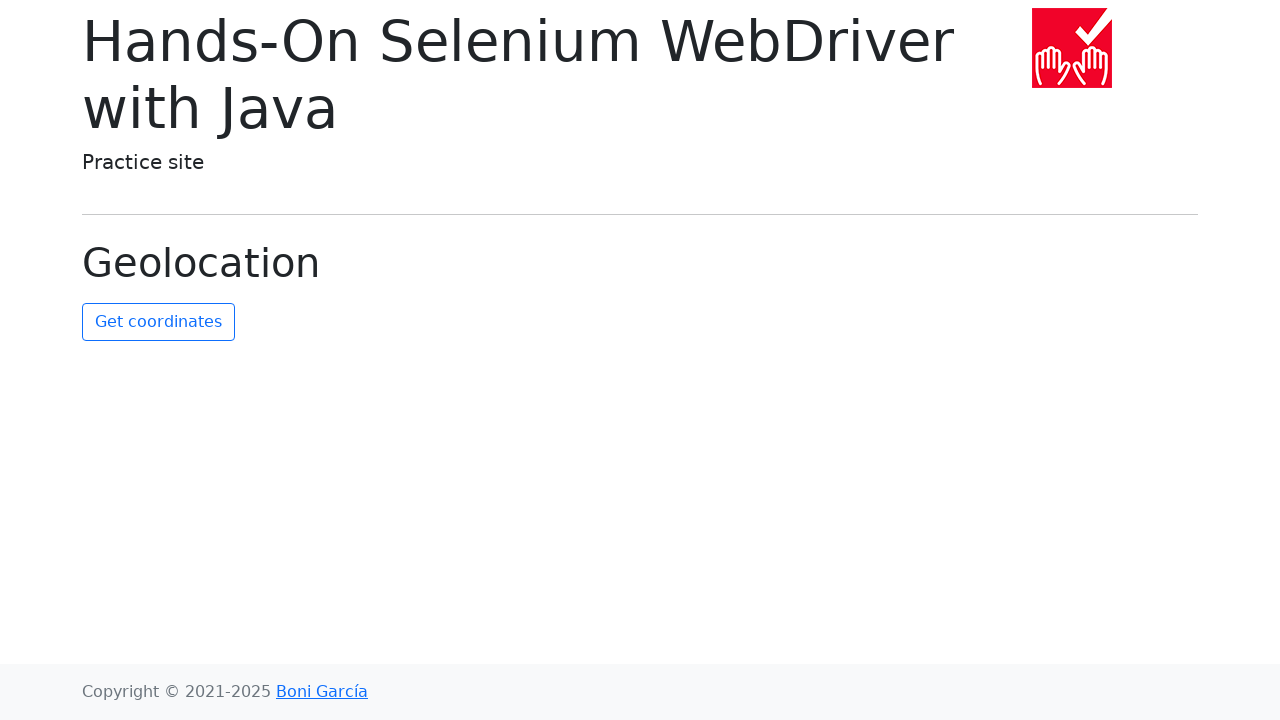

Clicked the get coordinates button at (158, 322) on #get-coordinates
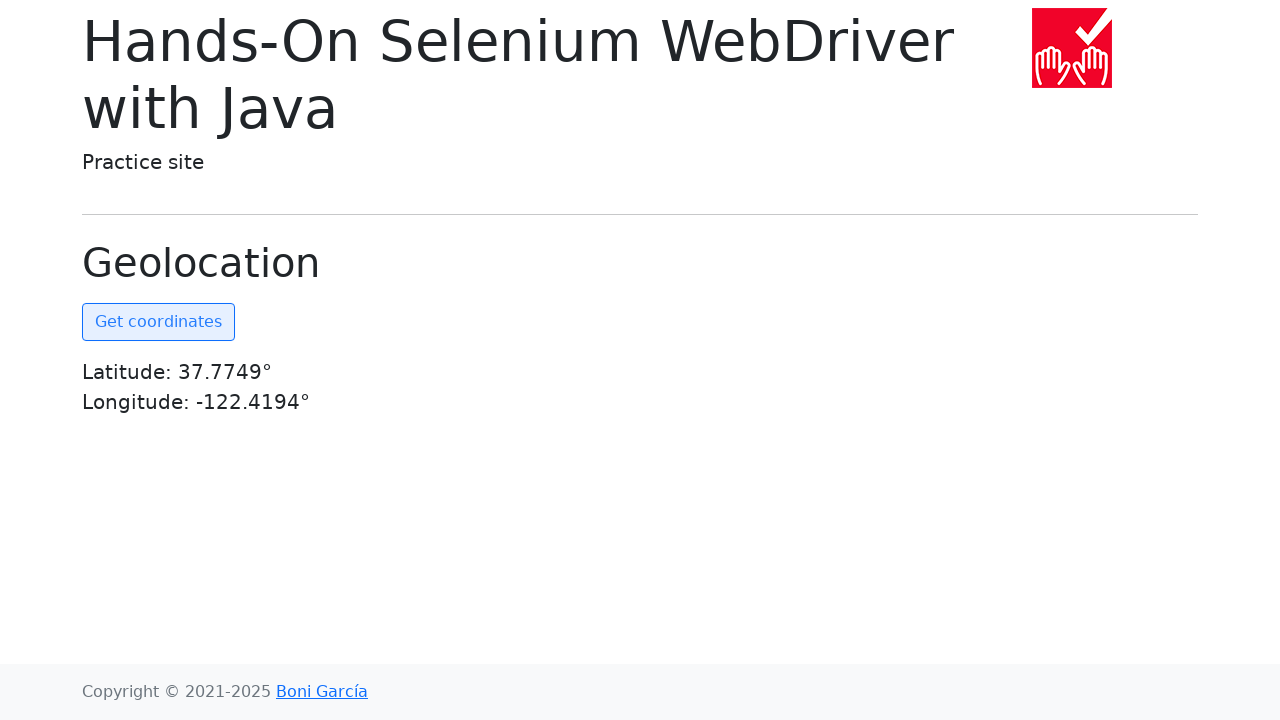

Coordinates element became visible
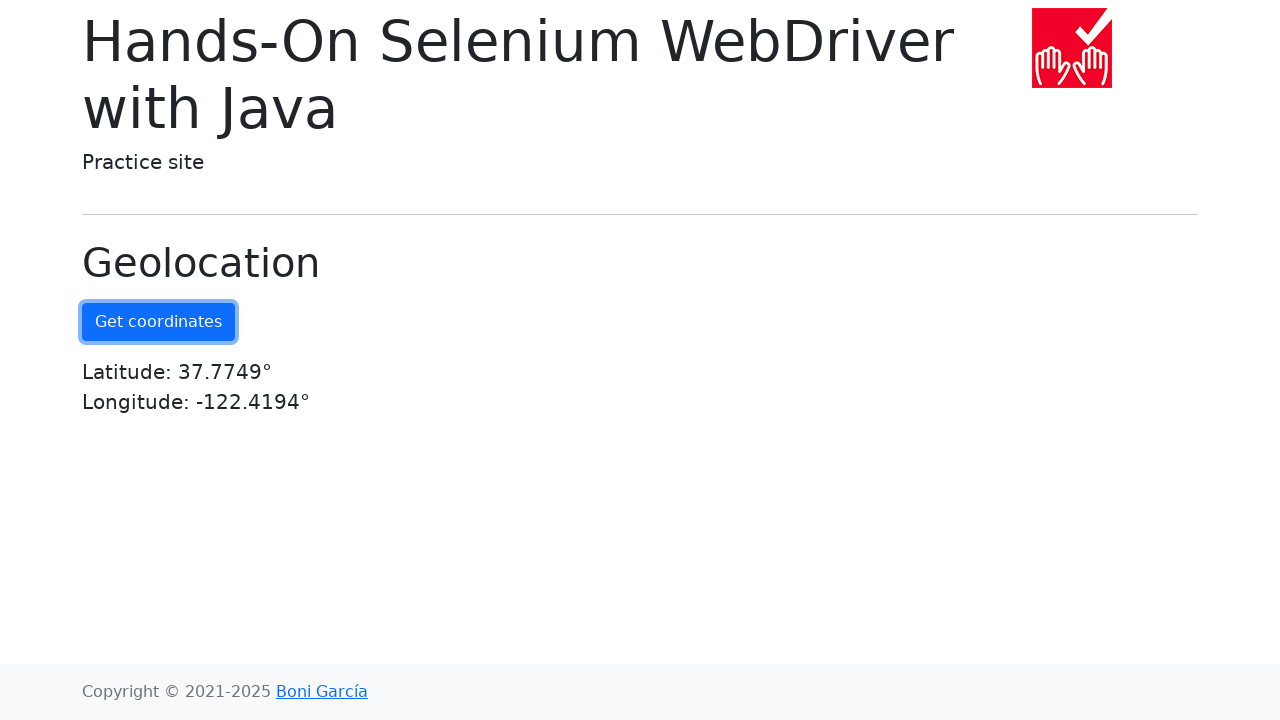

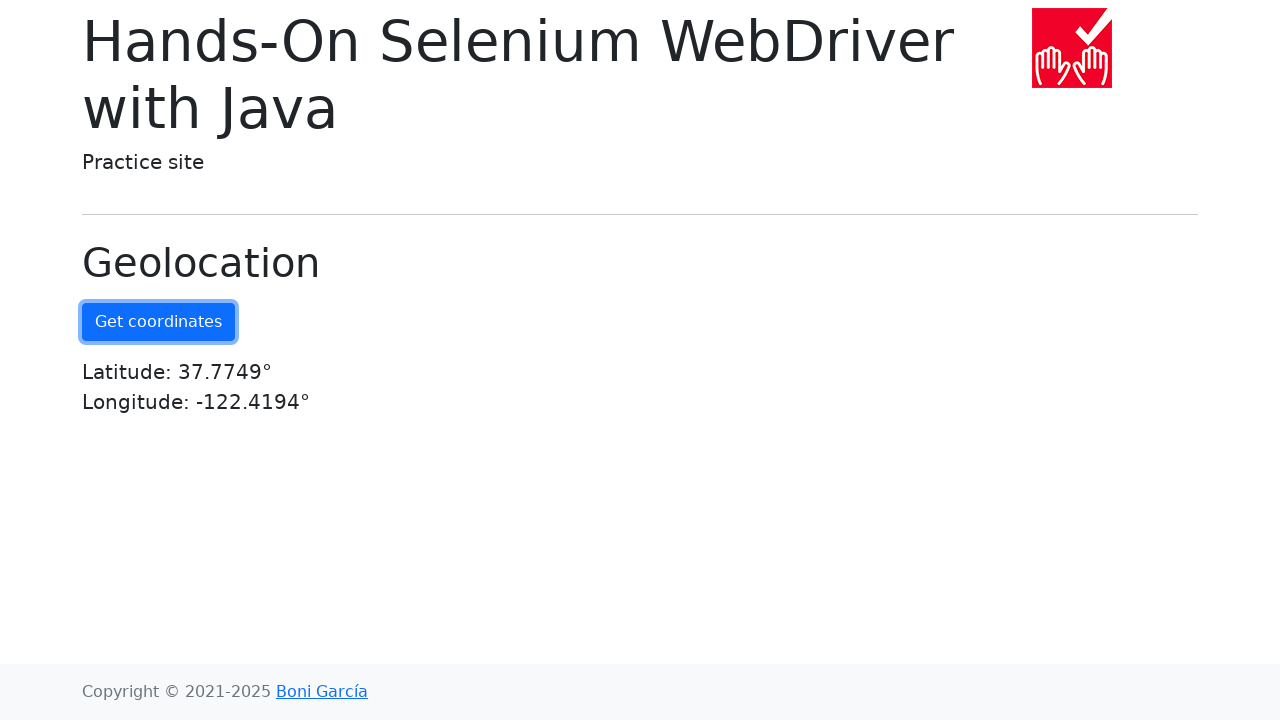